Tests that a todo item is removed when edited to an empty string.

Starting URL: https://demo.playwright.dev/todomvc

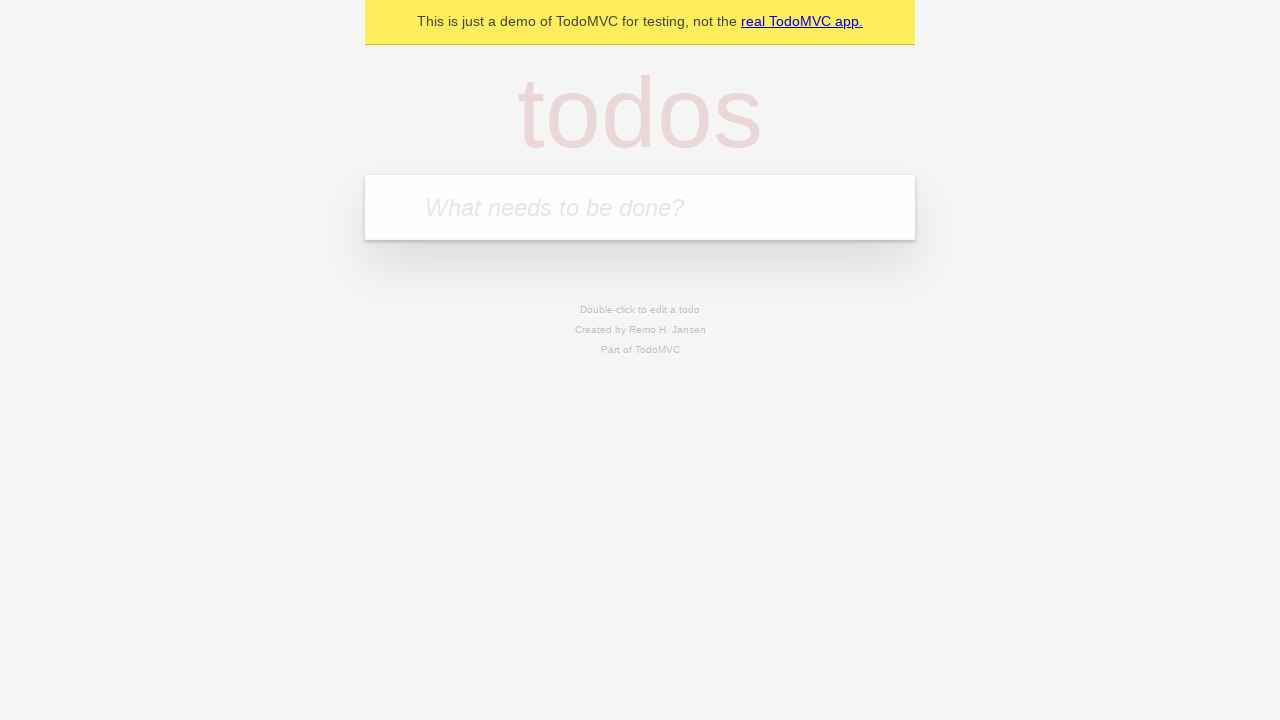

Filled todo input with 'buy some cheese' on internal:attr=[placeholder="What needs to be done?"i]
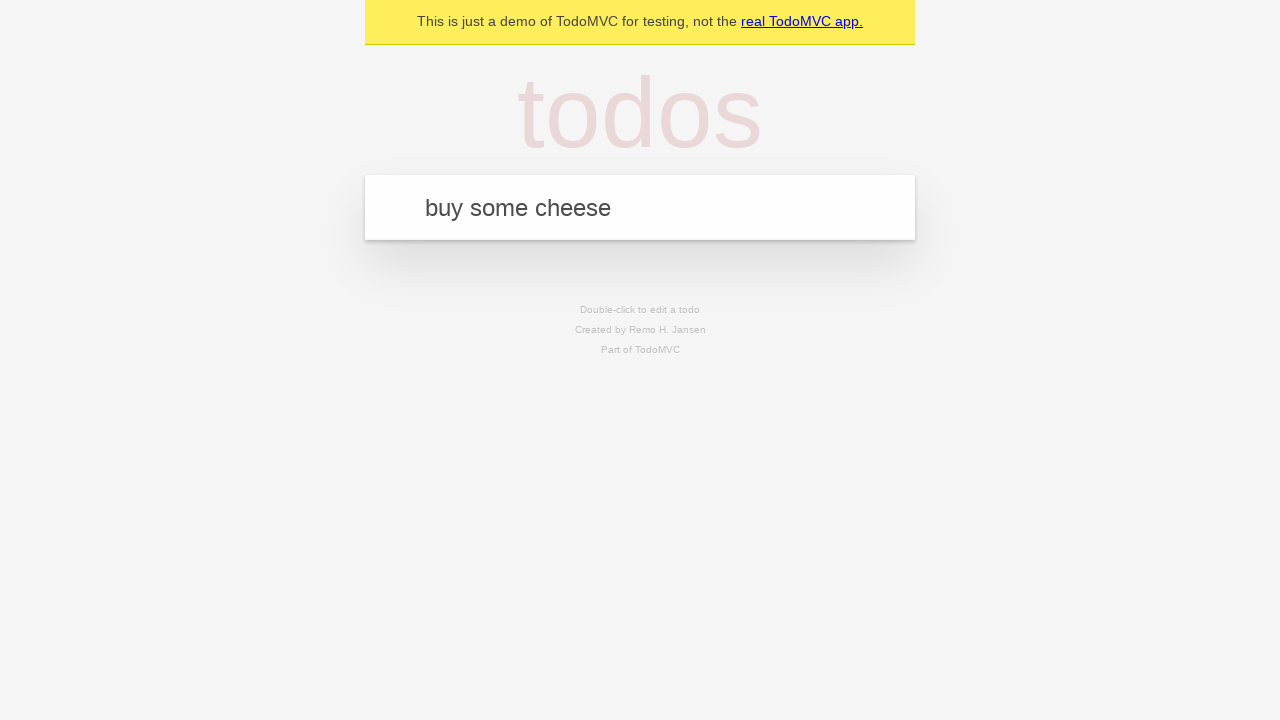

Pressed Enter to create todo 'buy some cheese' on internal:attr=[placeholder="What needs to be done?"i]
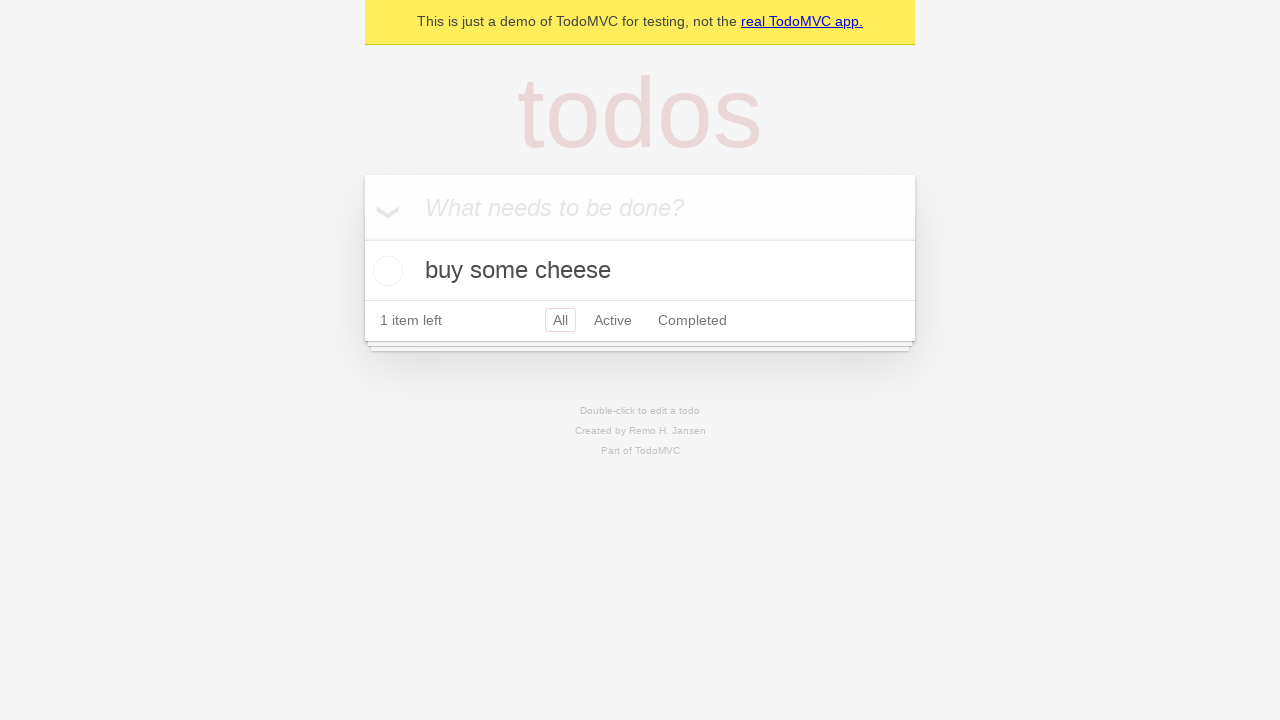

Filled todo input with 'feed the cat' on internal:attr=[placeholder="What needs to be done?"i]
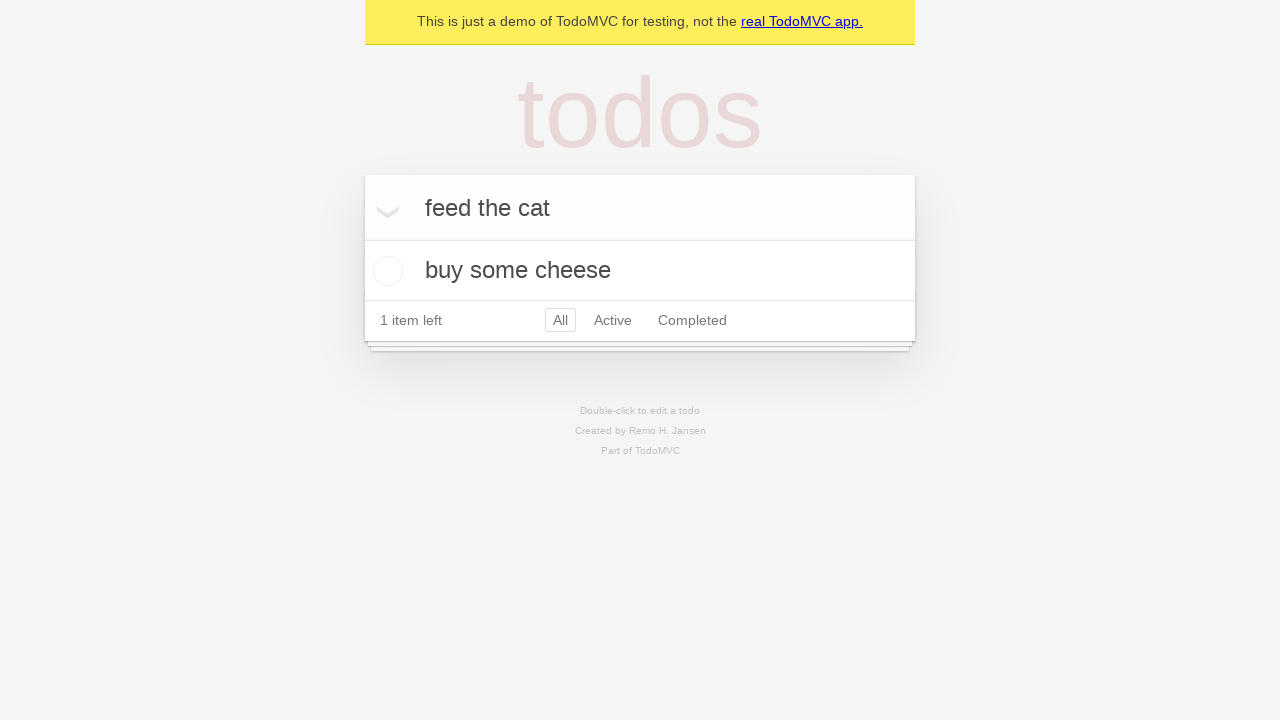

Pressed Enter to create todo 'feed the cat' on internal:attr=[placeholder="What needs to be done?"i]
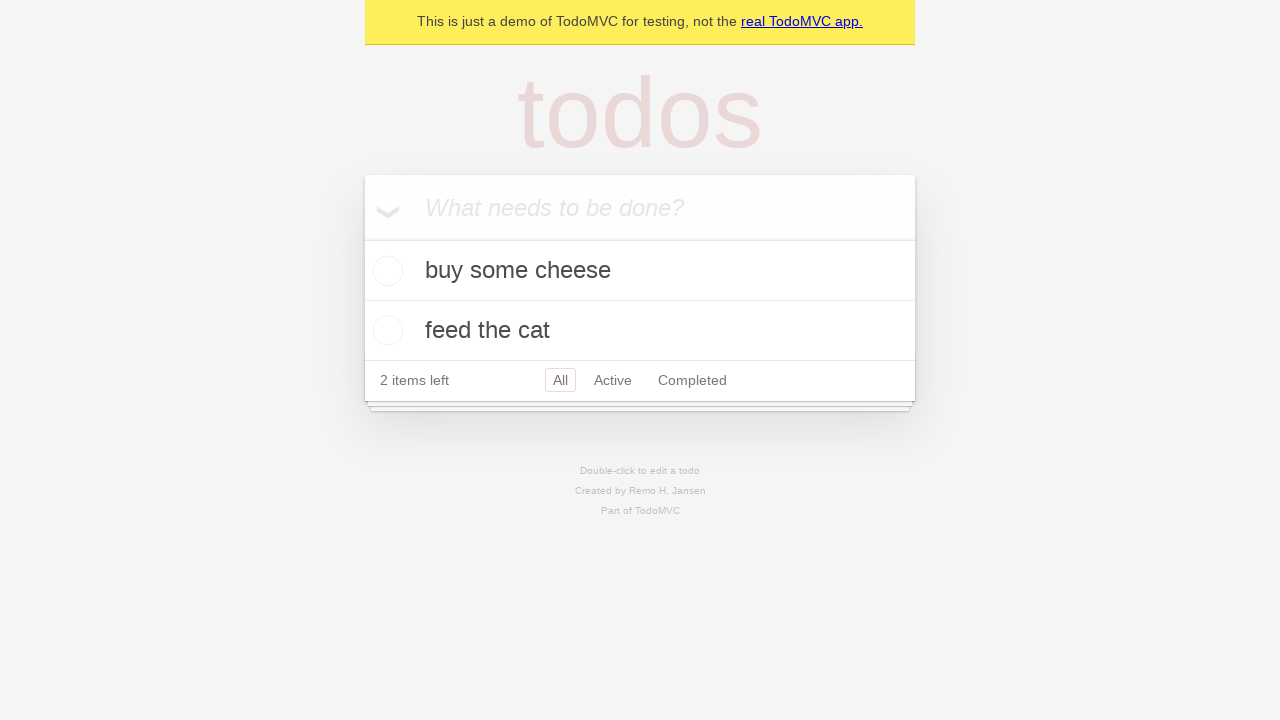

Filled todo input with 'book a doctors appointment' on internal:attr=[placeholder="What needs to be done?"i]
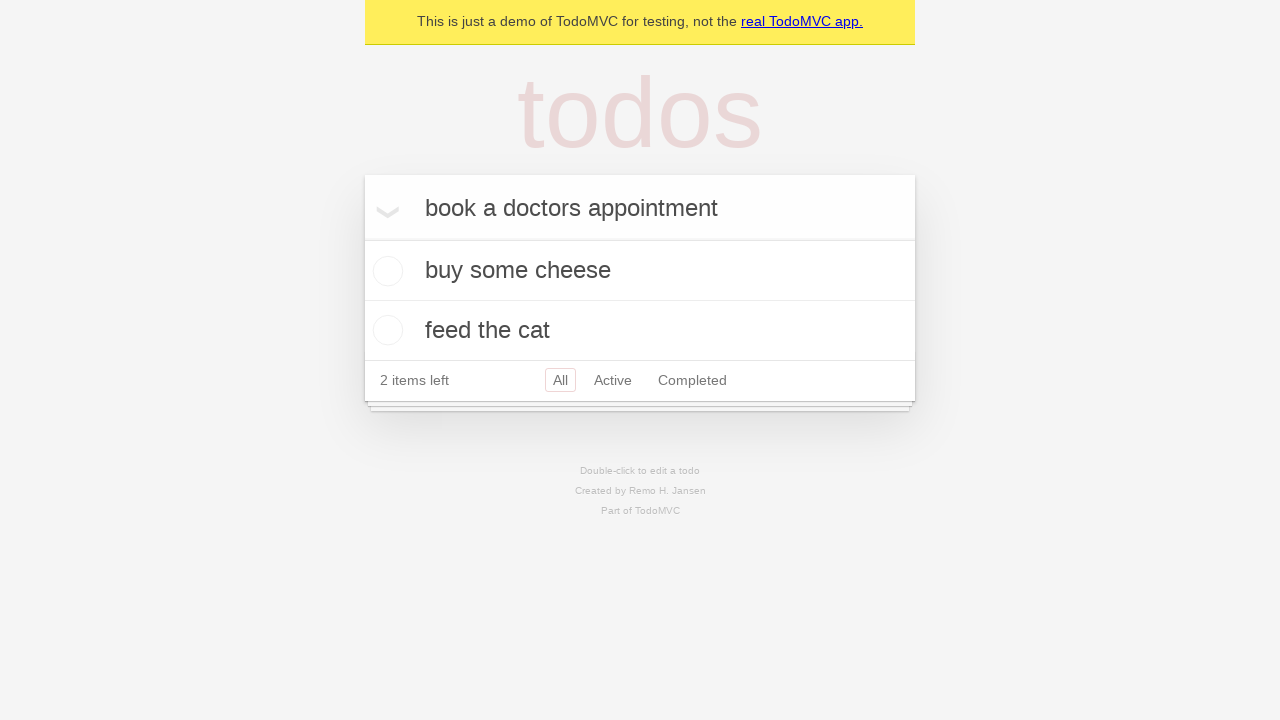

Pressed Enter to create todo 'book a doctors appointment' on internal:attr=[placeholder="What needs to be done?"i]
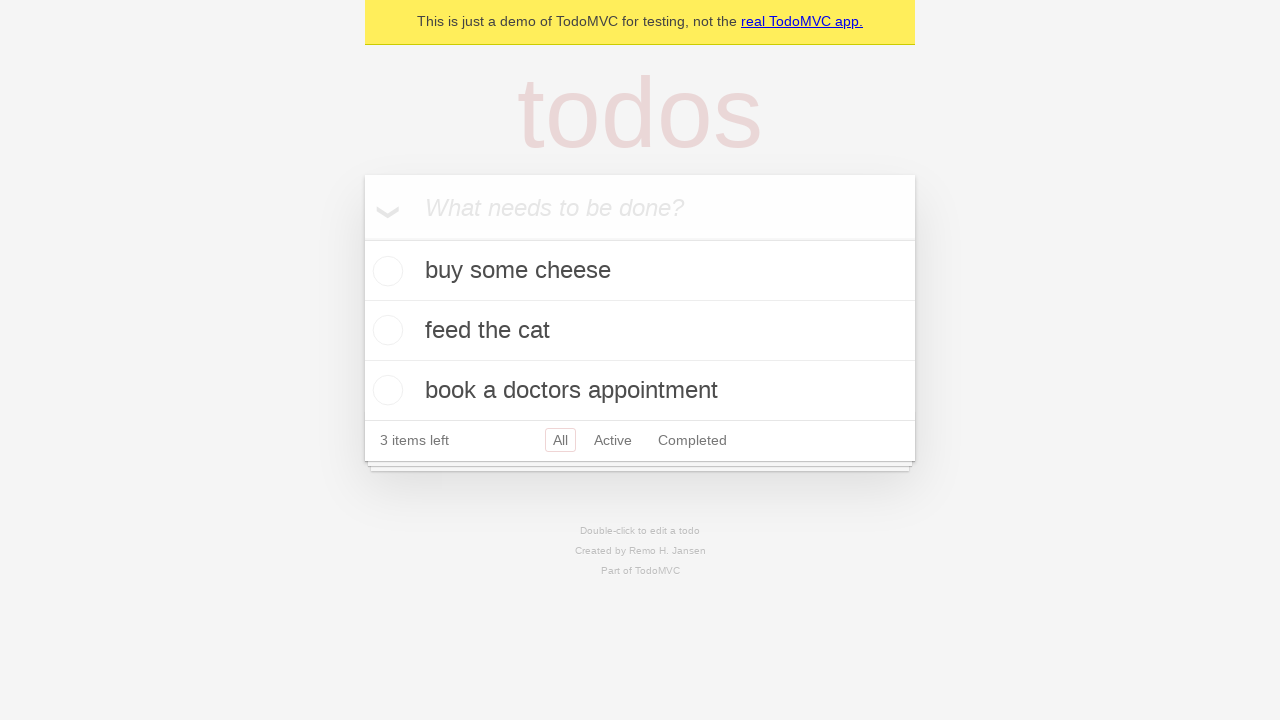

Double-clicked second todo item to edit at (640, 331) on internal:testid=[data-testid="todo-item"s] >> nth=1
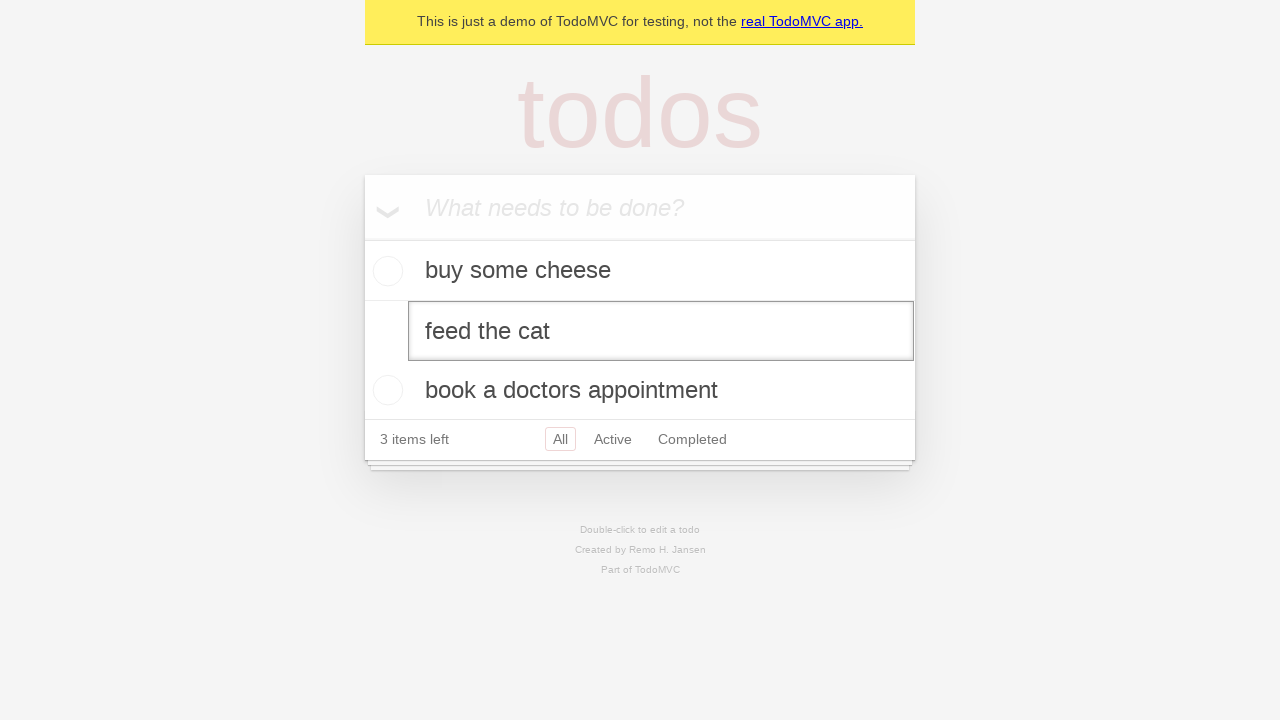

Cleared edit box text to empty string on internal:testid=[data-testid="todo-item"s] >> nth=1 >> internal:role=textbox[nam
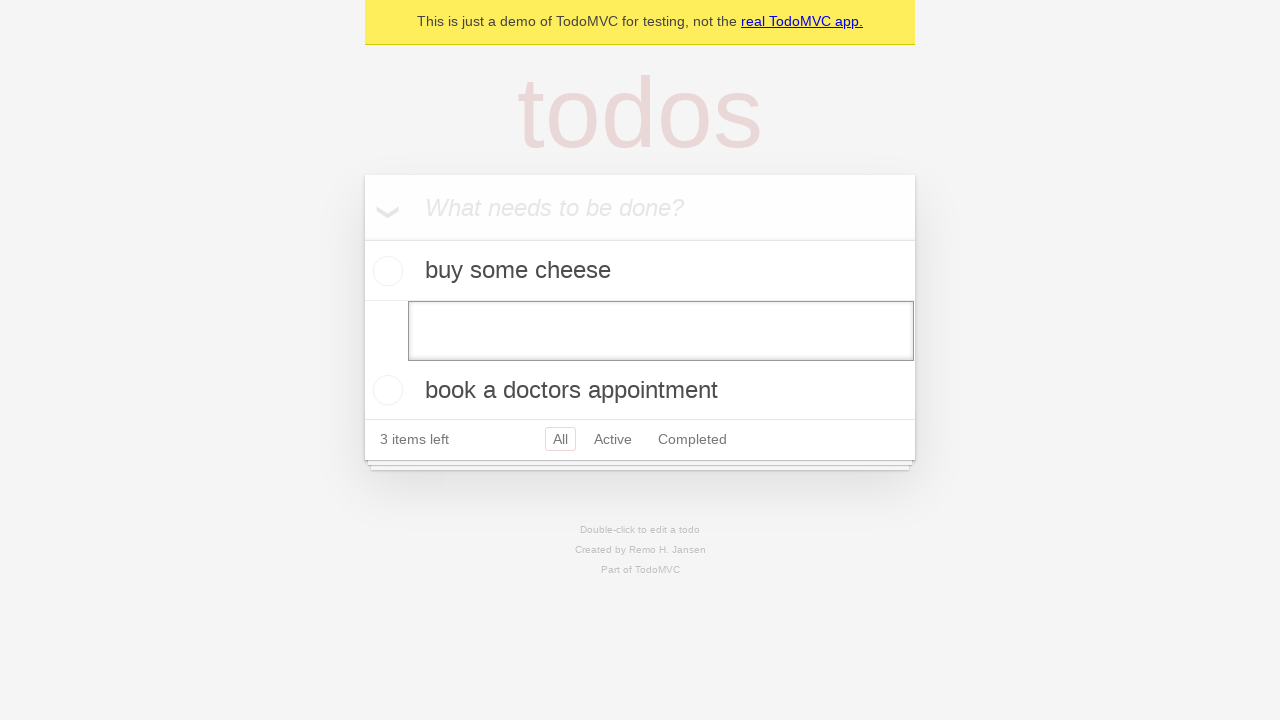

Pressed Enter to confirm empty edit, removing the todo item on internal:testid=[data-testid="todo-item"s] >> nth=1 >> internal:role=textbox[nam
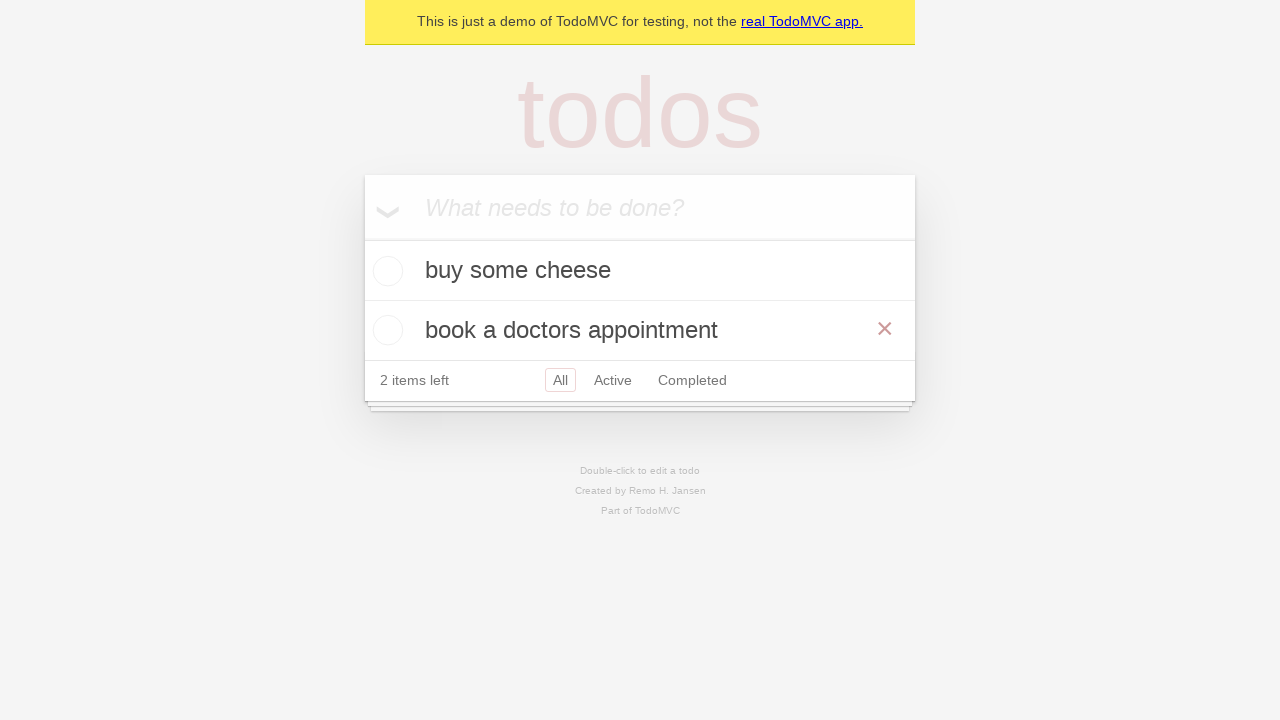

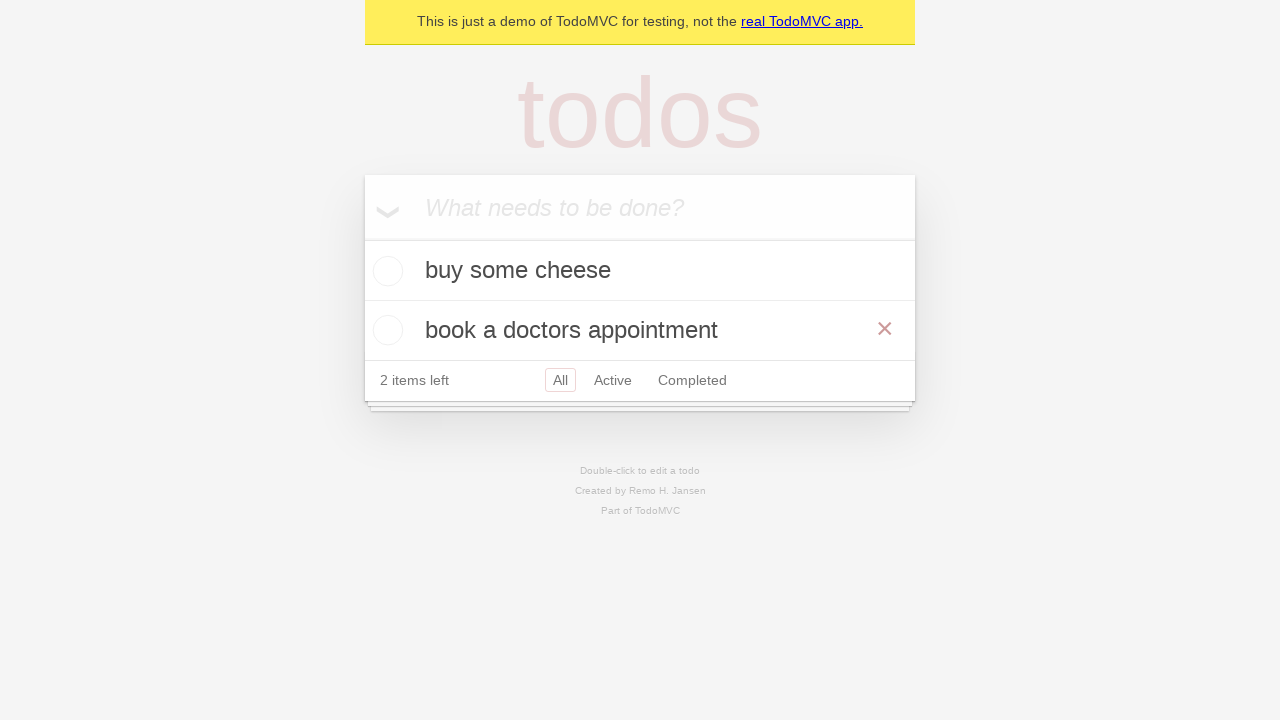